Tests a simple registration/feedback form by filling in first name, last name, city, and country fields, then submitting the form.

Starting URL: http://suninjuly.github.io/simple_form_find_task.html

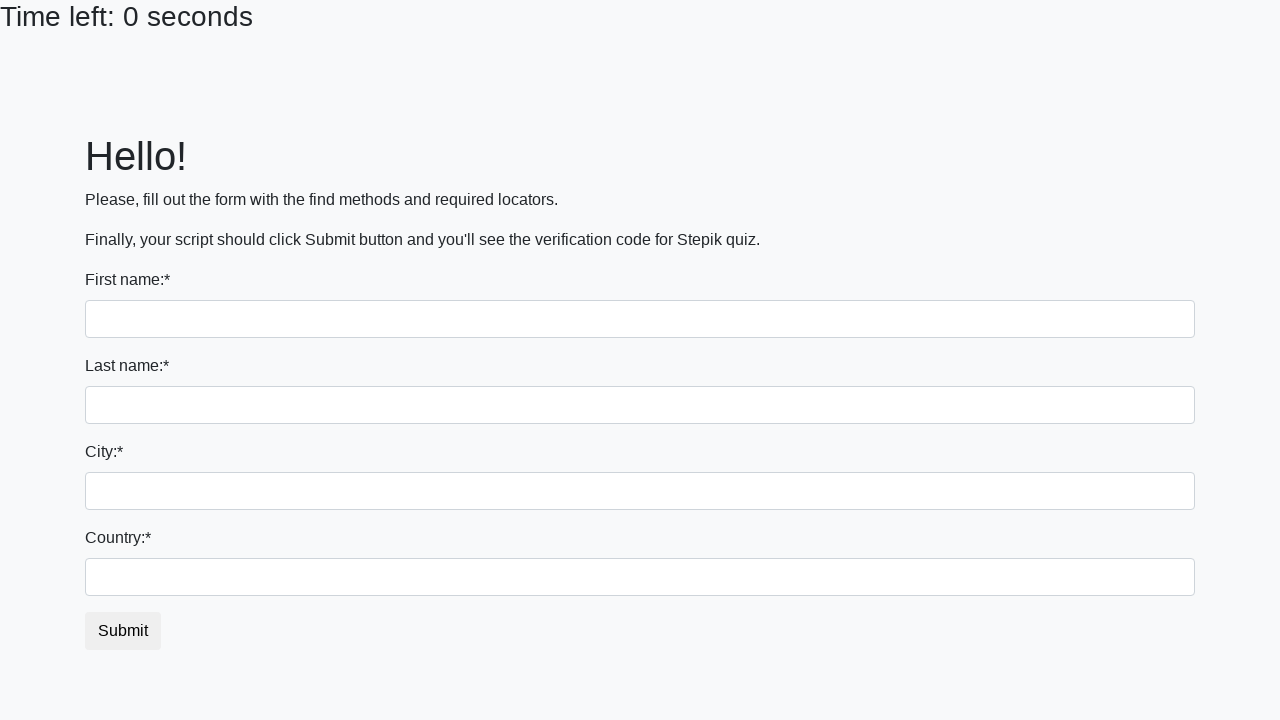

Filled first name field with 'Ivan' on input >> nth=0
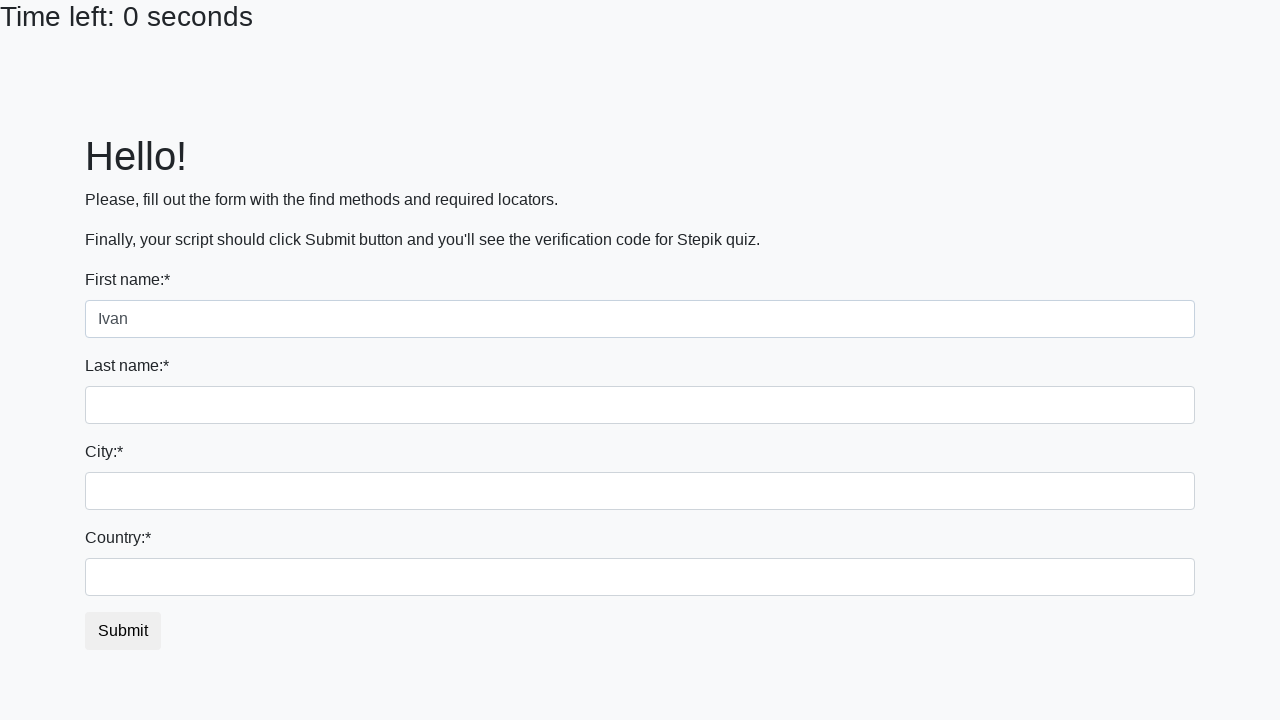

Filled last name field with 'Petrov' on input[name='last_name']
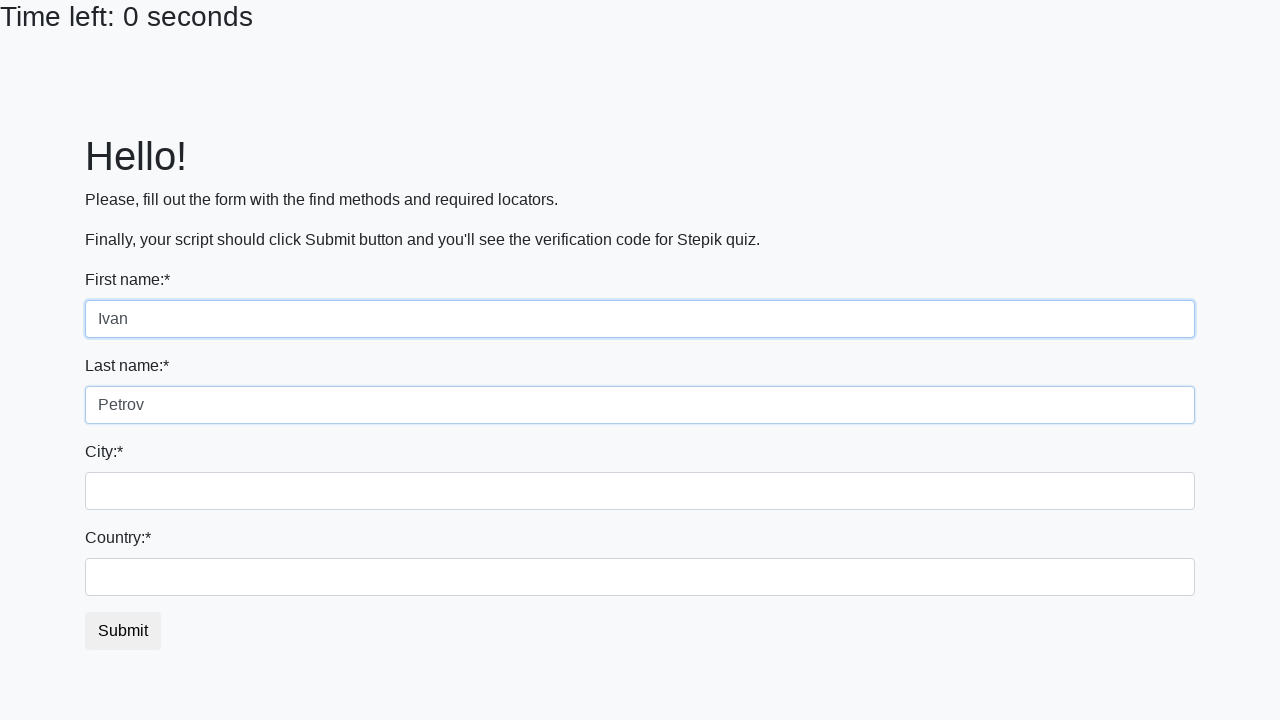

Filled city field with 'Smolensk' on .form-control.city
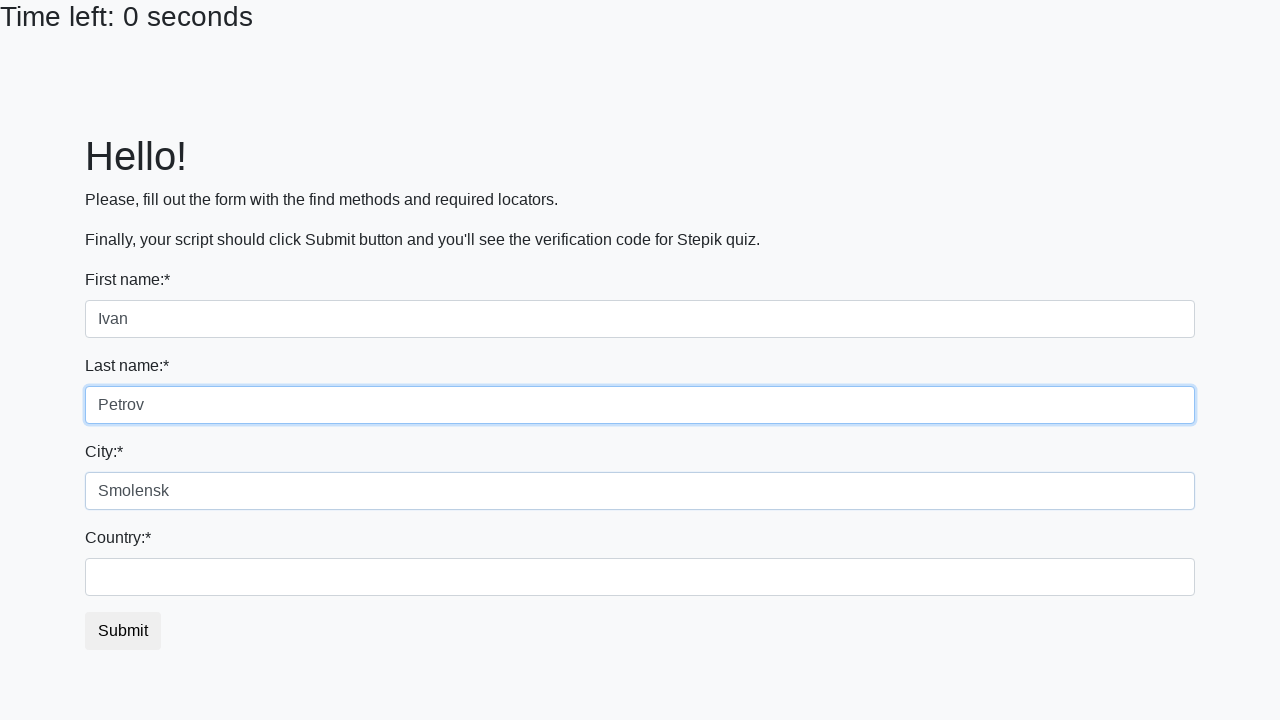

Filled country field with 'Russia' on #country
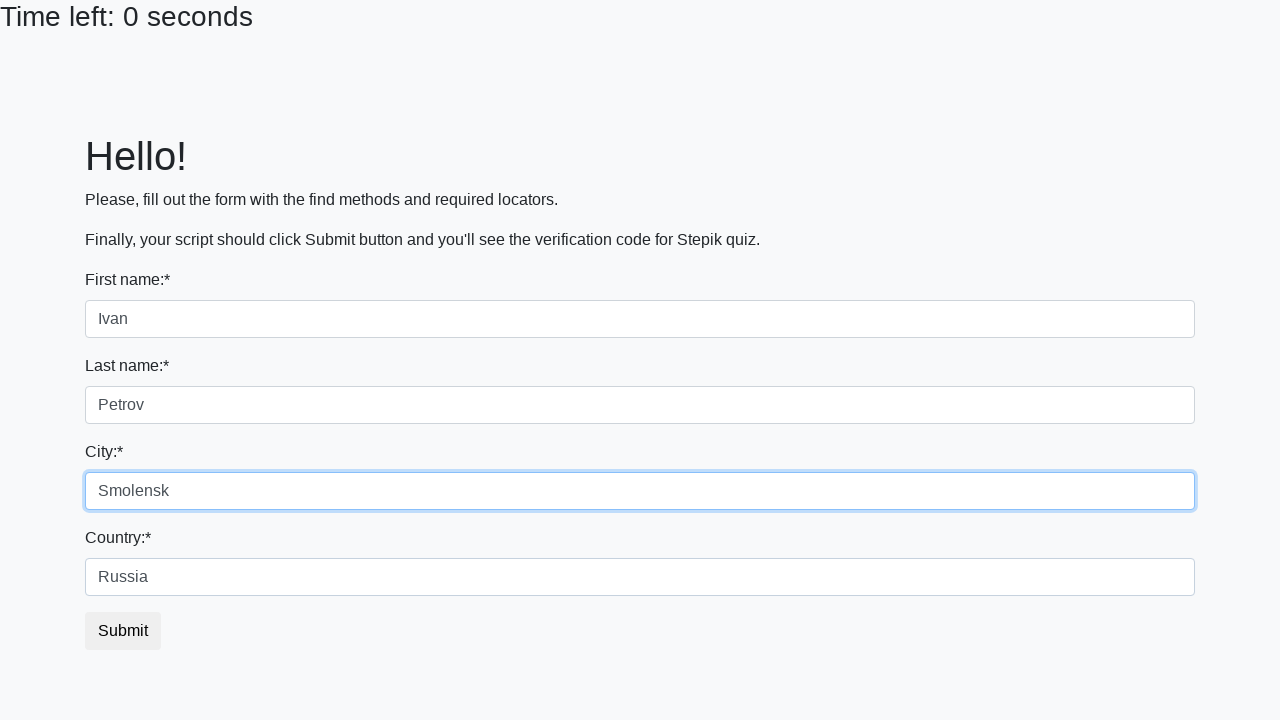

Clicked submit button to submit the form at (123, 631) on button.btn
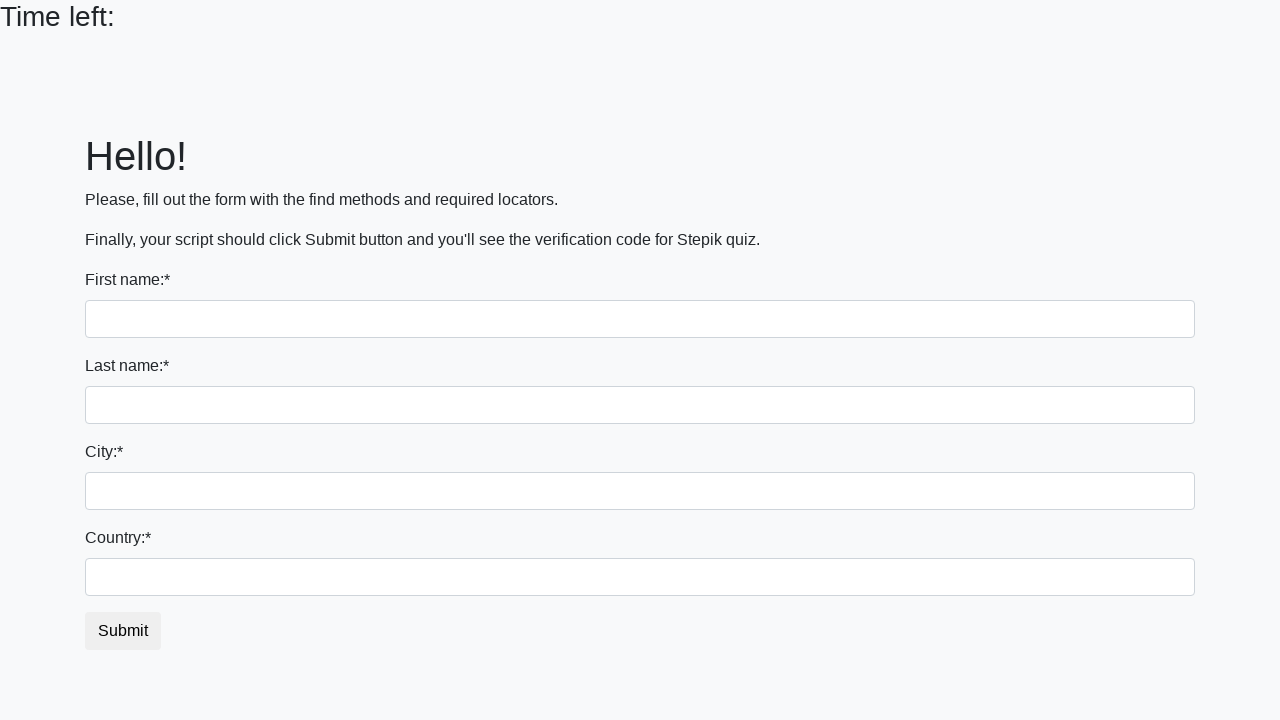

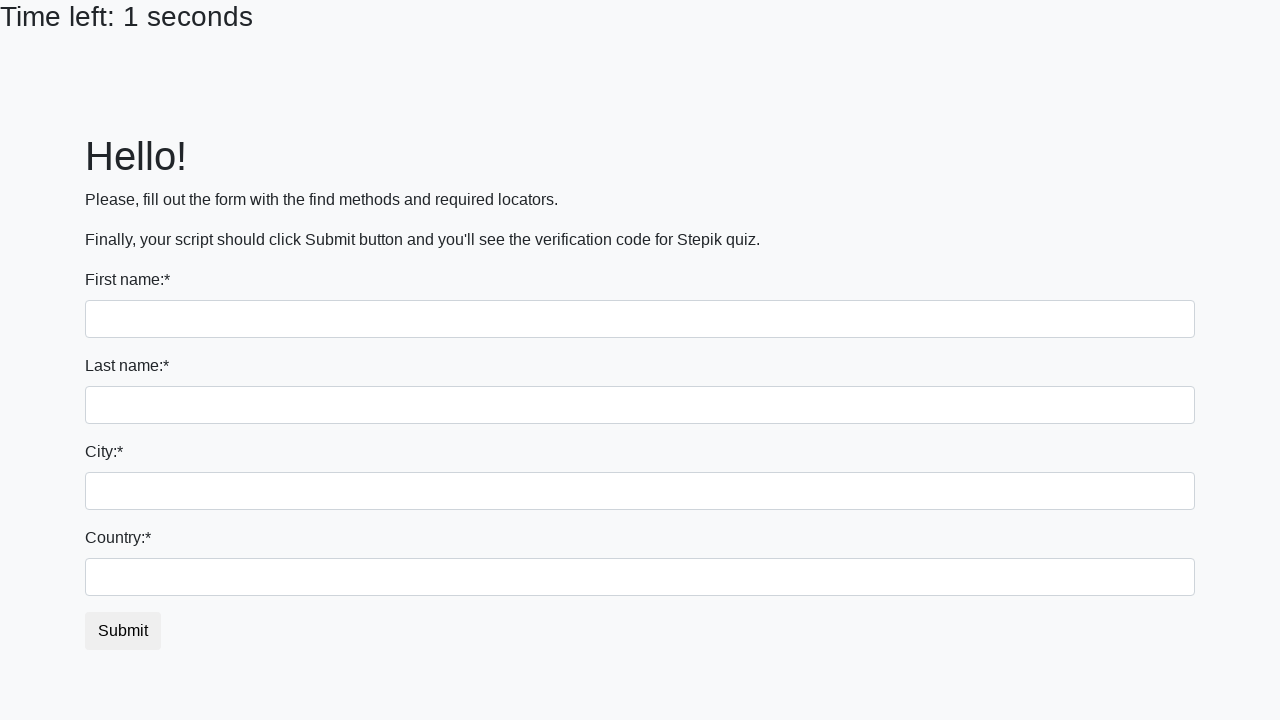